Tests that the "Clear completed" button displays correct text when items are completed

Starting URL: https://demo.playwright.dev/todomvc

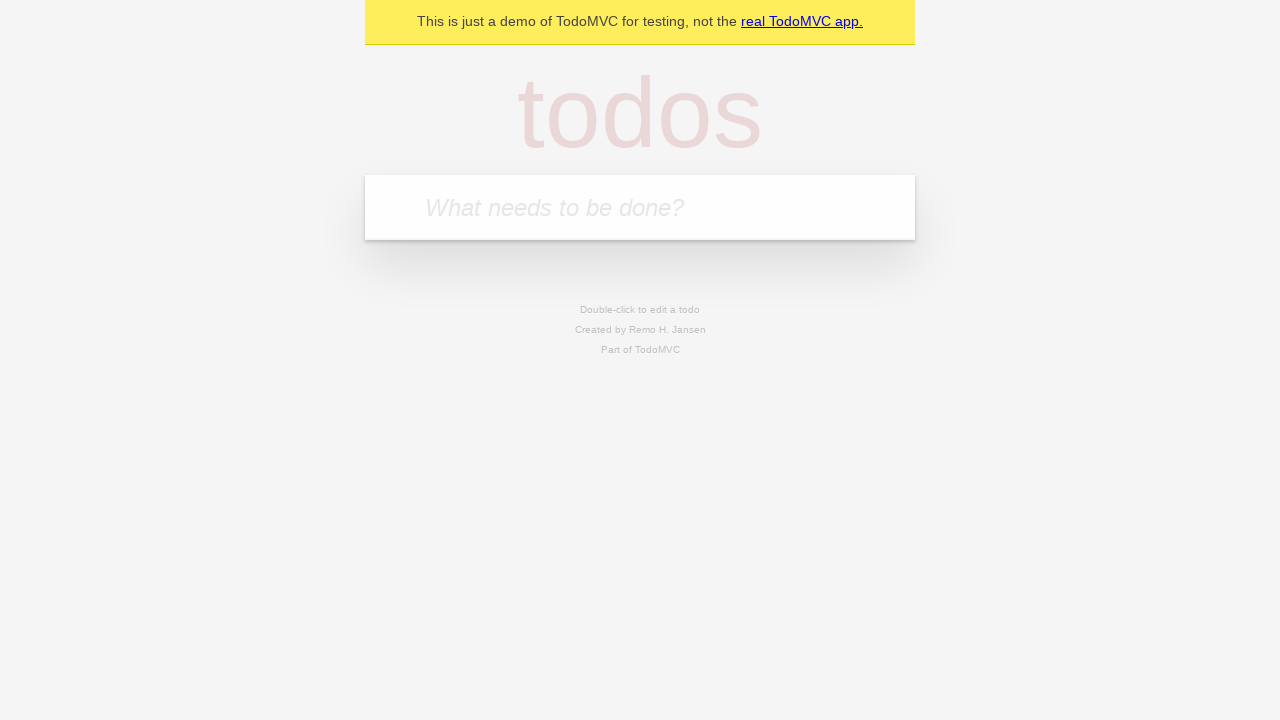

Filled todo input with 'buy some cheese' on internal:attr=[placeholder="What needs to be done?"i]
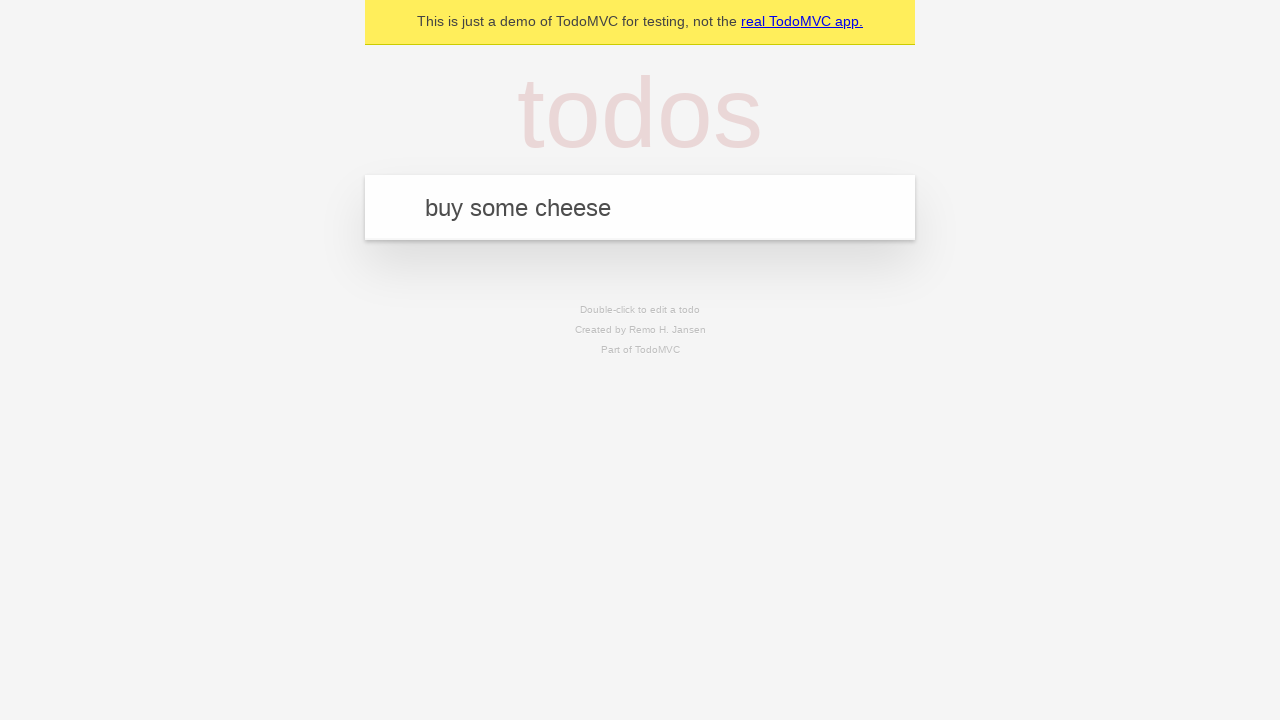

Pressed Enter to add first todo on internal:attr=[placeholder="What needs to be done?"i]
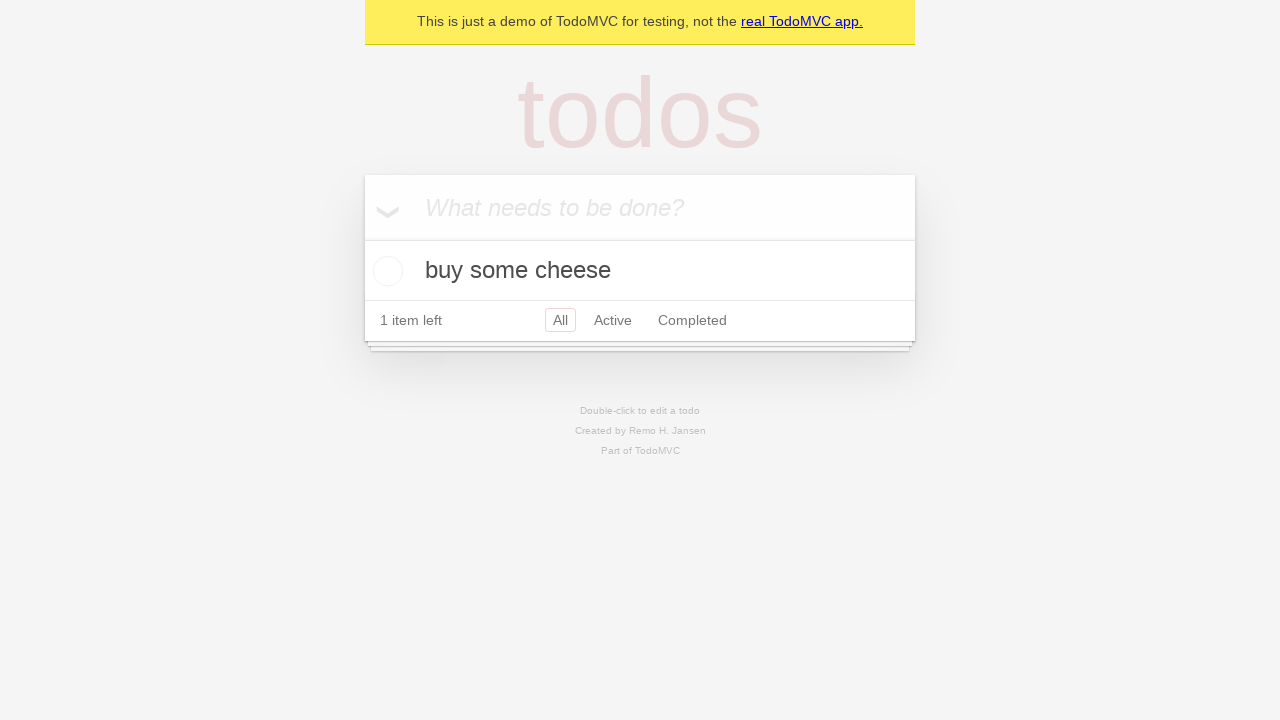

Filled todo input with 'feed the cat' on internal:attr=[placeholder="What needs to be done?"i]
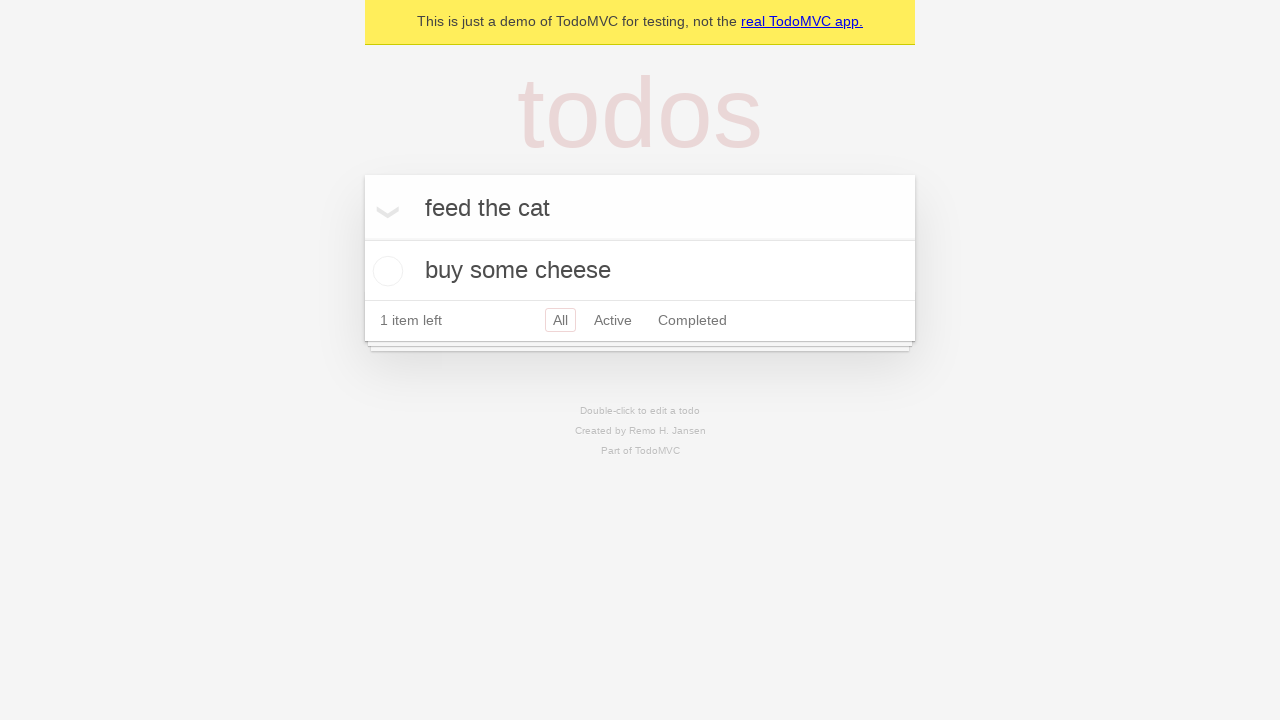

Pressed Enter to add second todo on internal:attr=[placeholder="What needs to be done?"i]
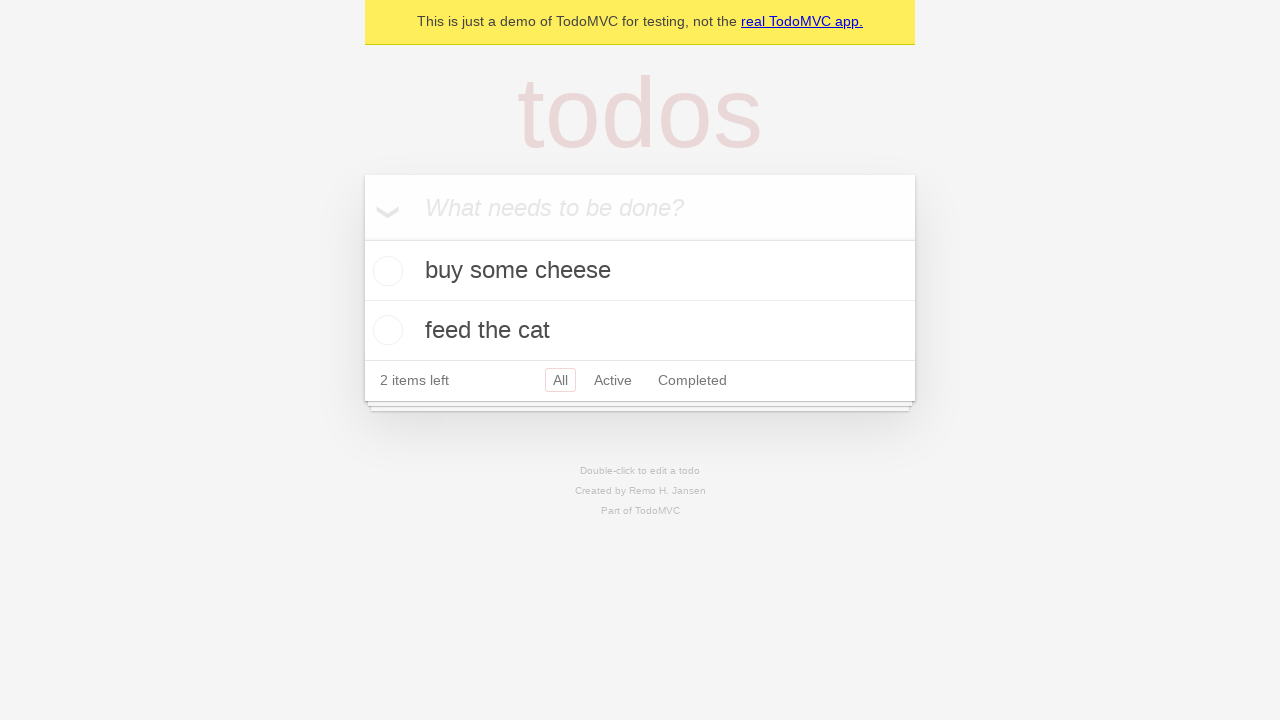

Filled todo input with 'book a doctors appointment' on internal:attr=[placeholder="What needs to be done?"i]
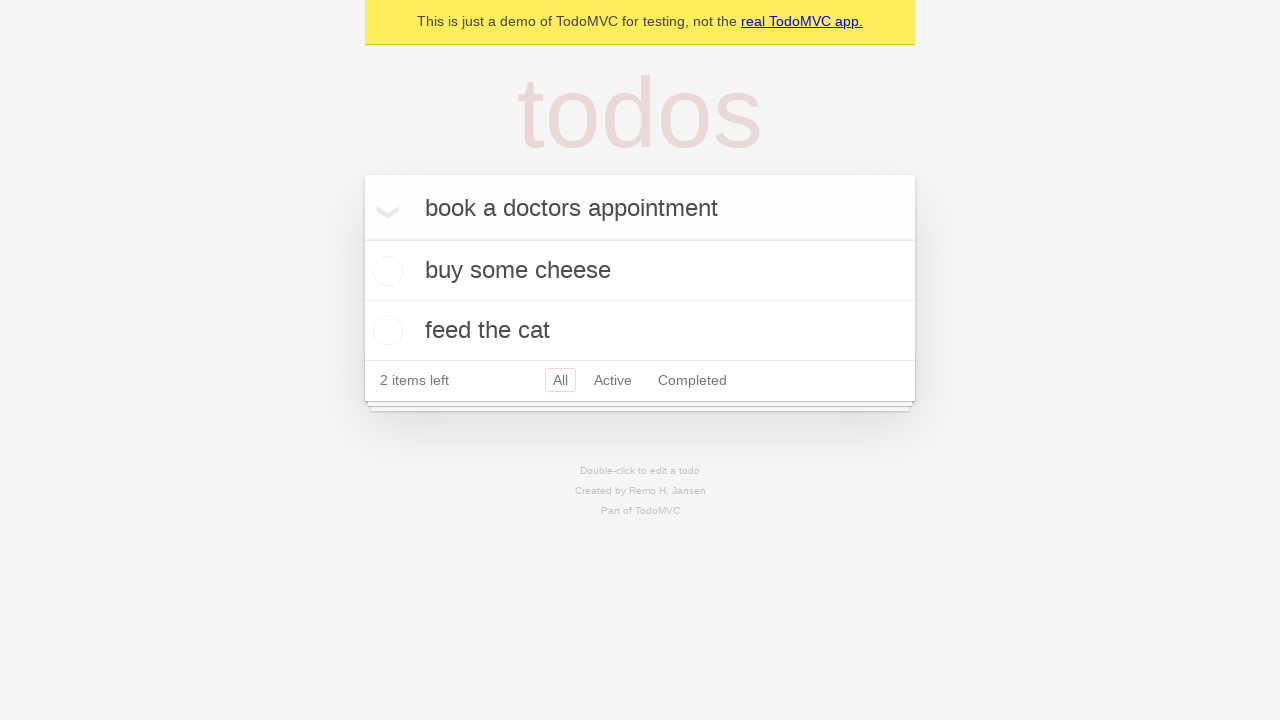

Pressed Enter to add third todo on internal:attr=[placeholder="What needs to be done?"i]
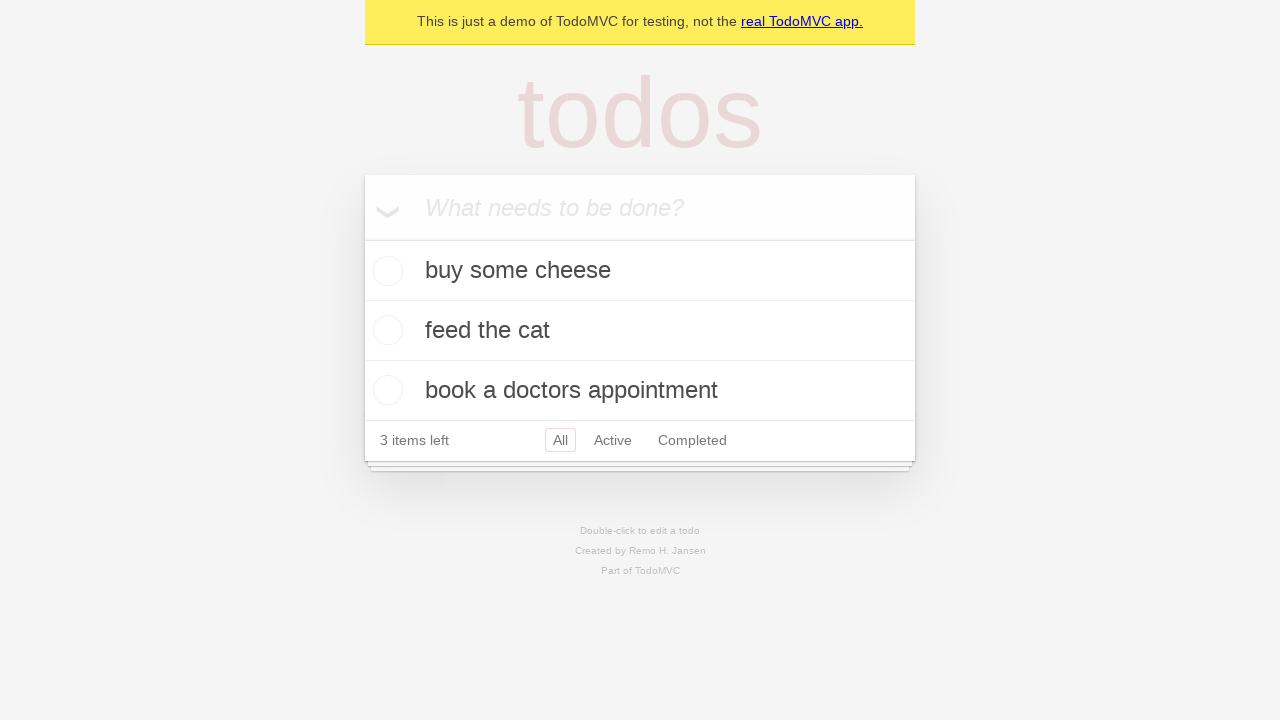

Checked the first todo item as completed at (385, 271) on .todo-list li .toggle >> nth=0
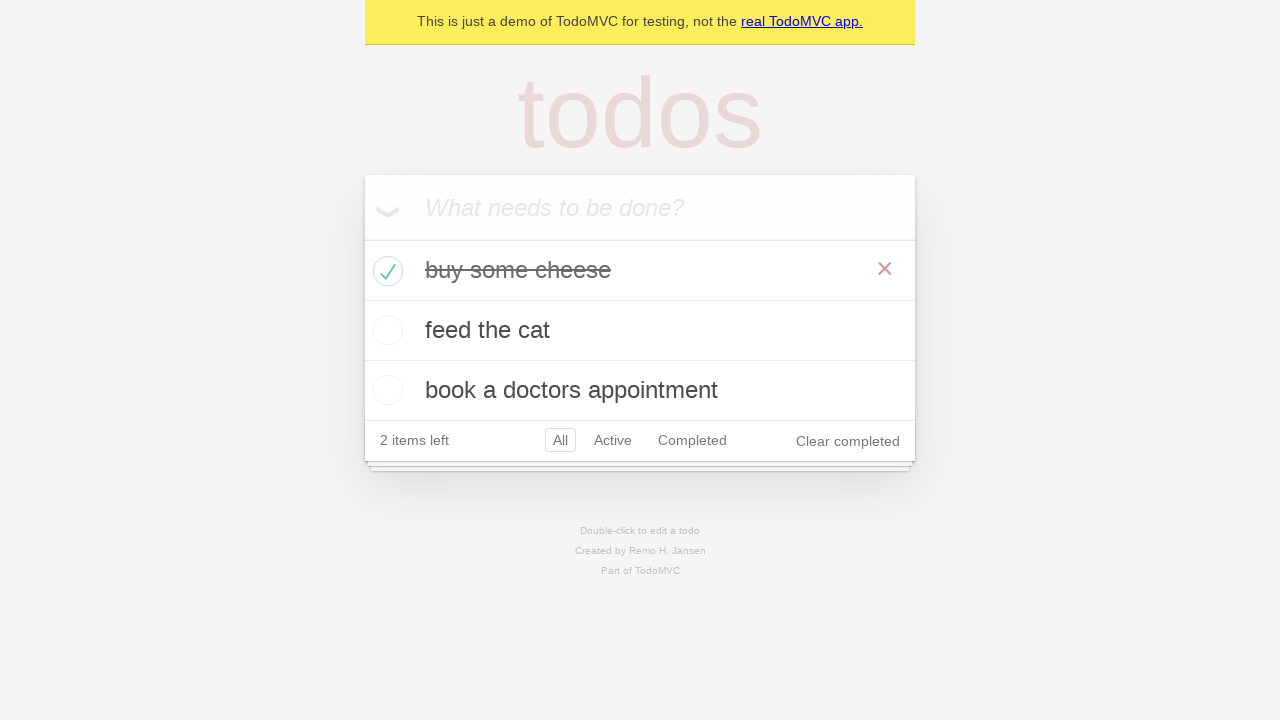

Clear completed button appeared after marking item as complete
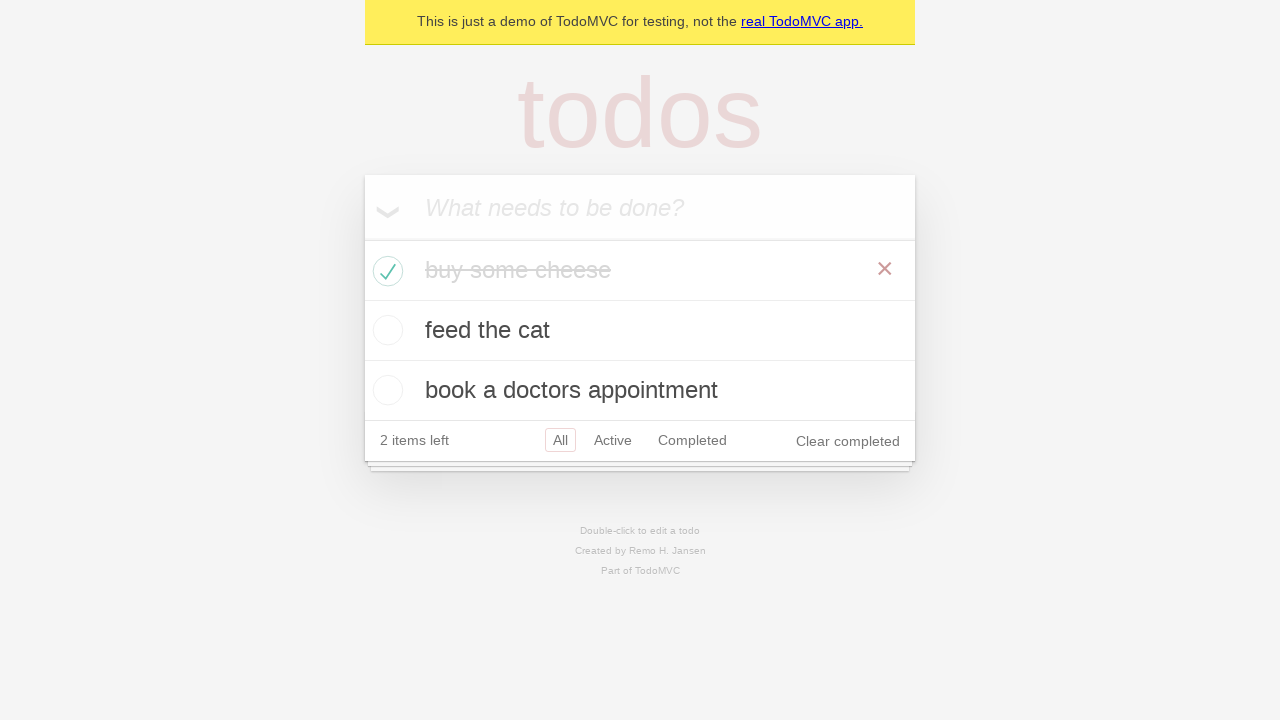

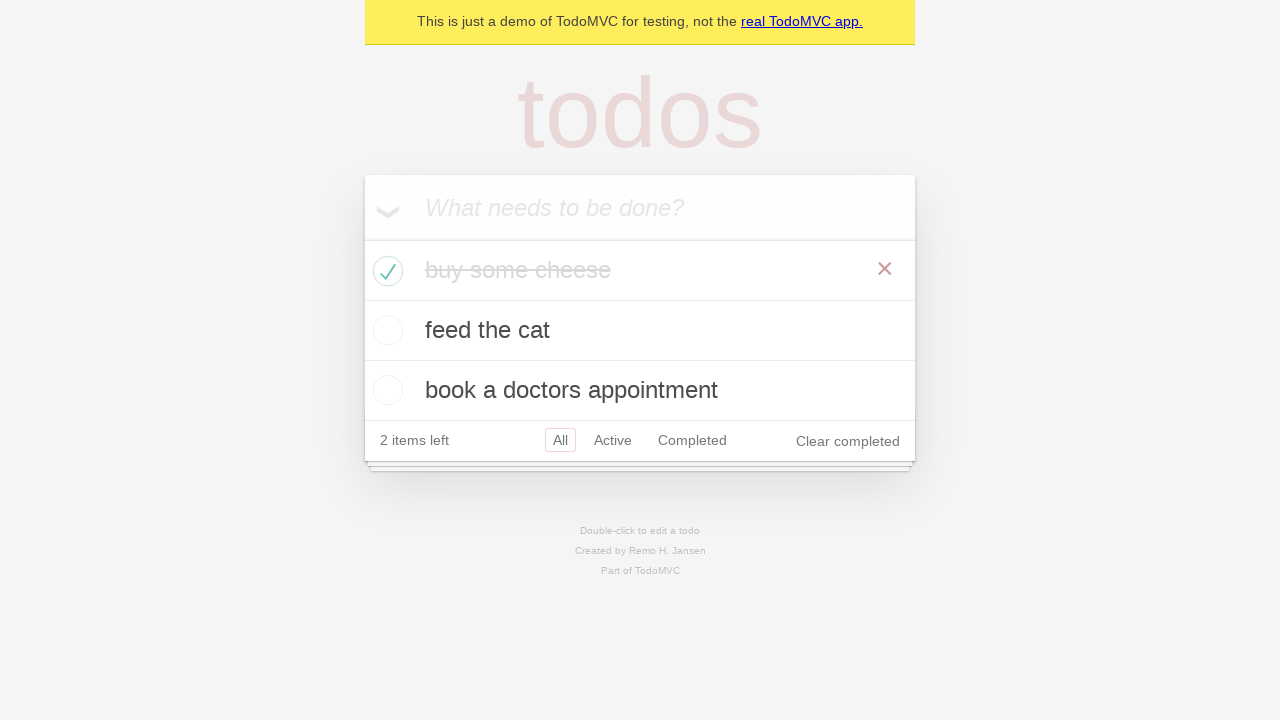